Edits a row in a web table by updating all fields with new values

Starting URL: https://demoqa.com/webtables

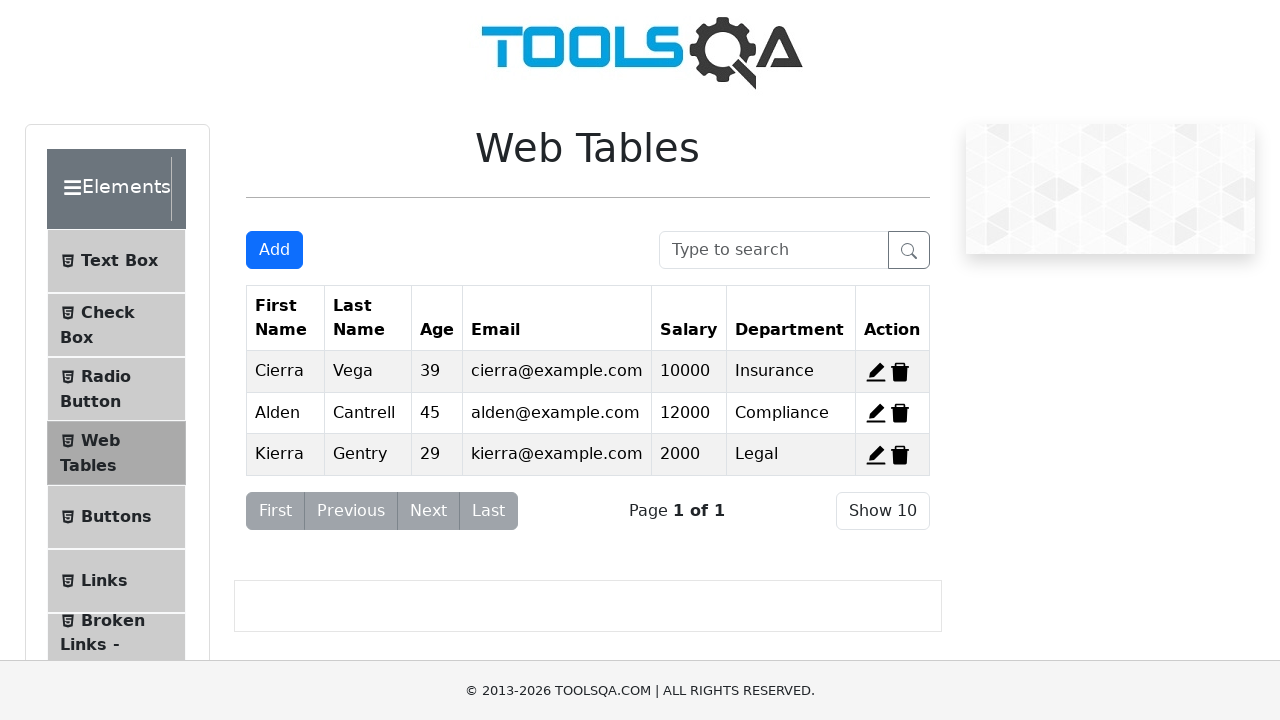

Clicked edit button for first row at (876, 372) on xpath=//span[@id='edit-record-1']
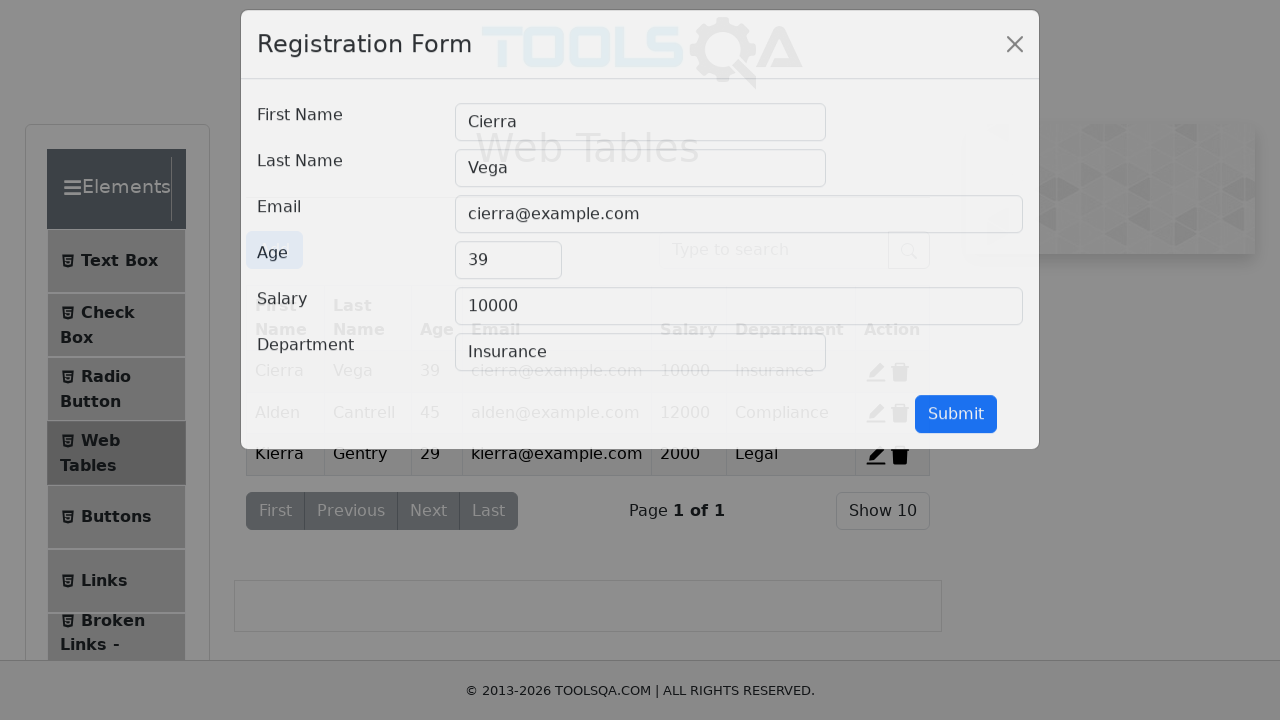

Cleared firstName field on #firstName
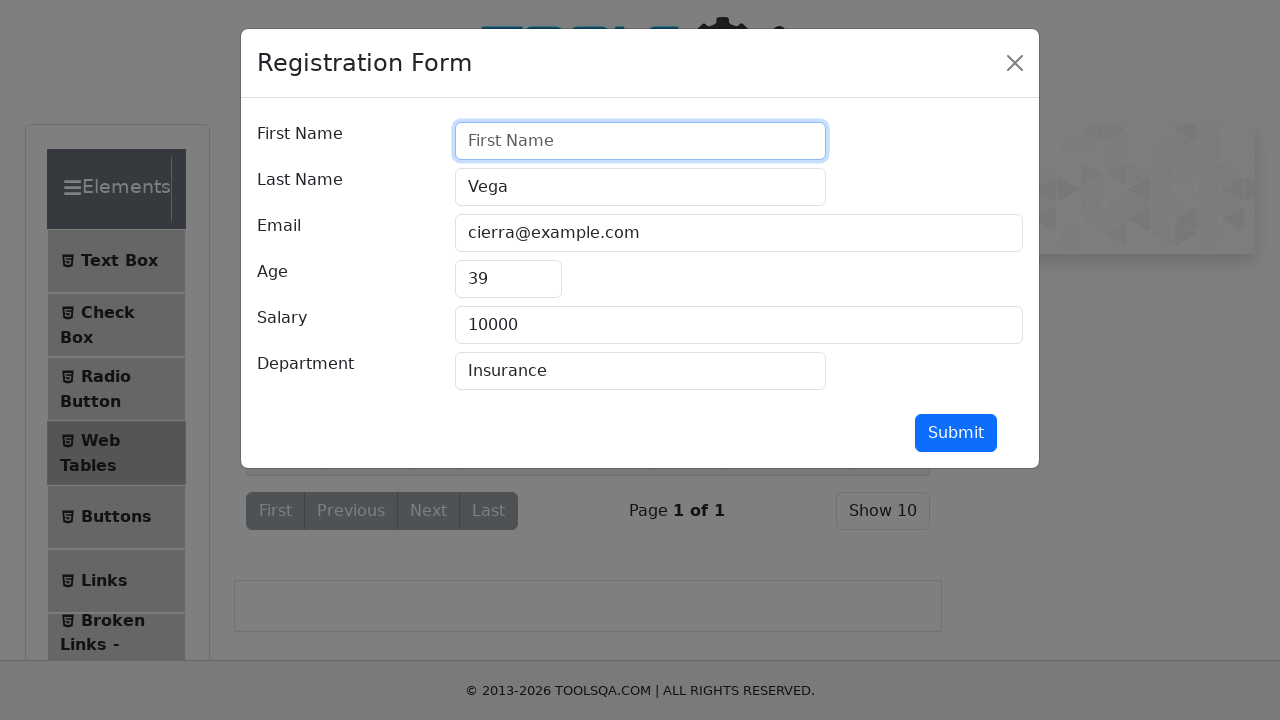

Filled firstName field with 'Abid' on #firstName
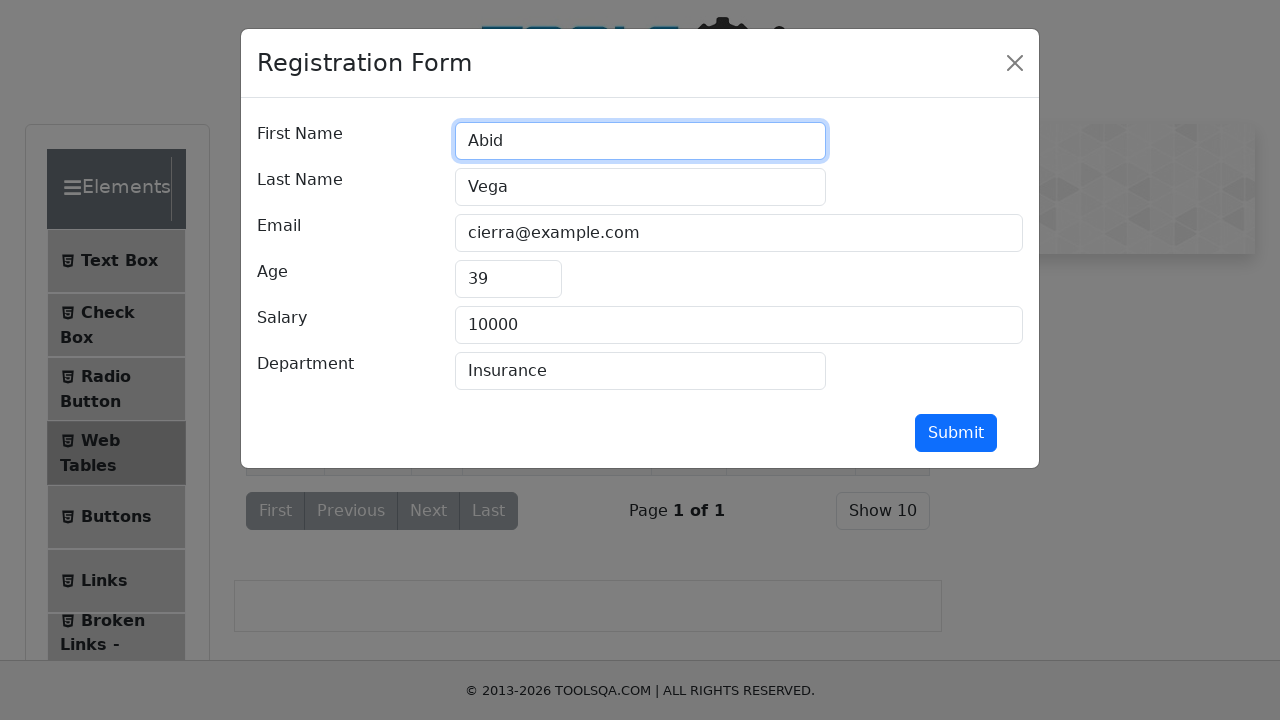

Cleared lastName field on #lastName
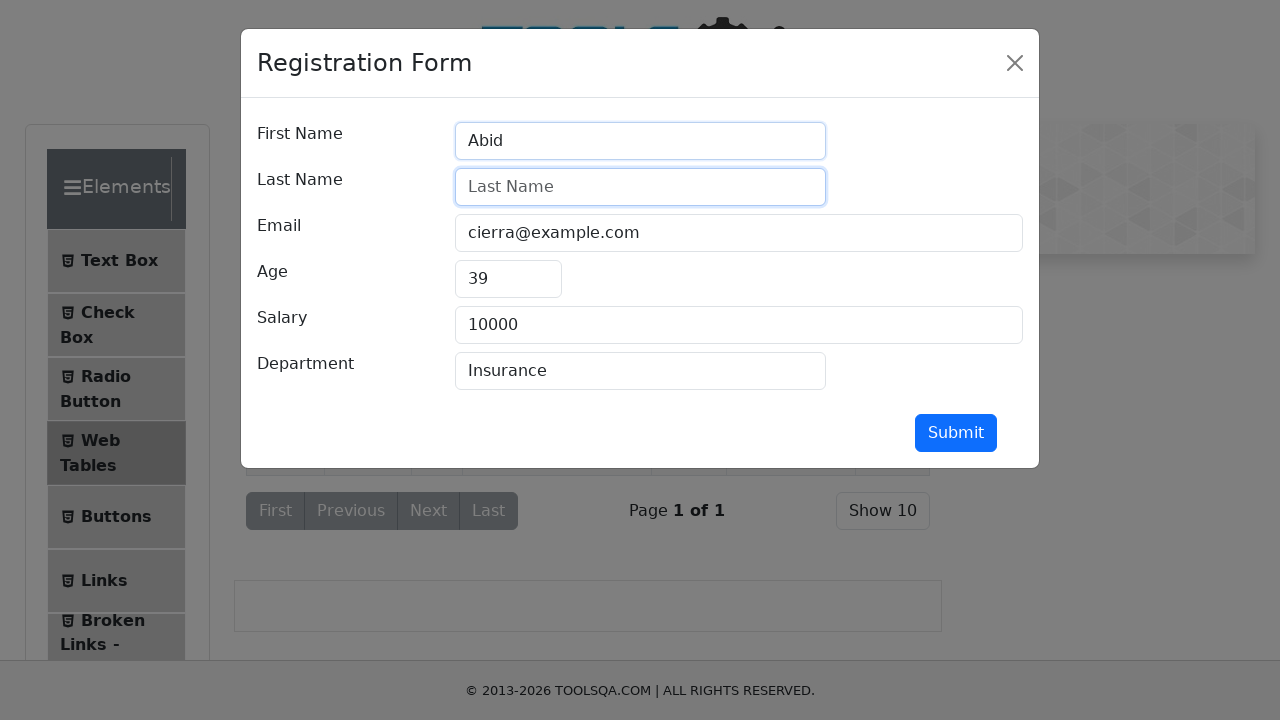

Filled lastName field with 'Novel' on #lastName
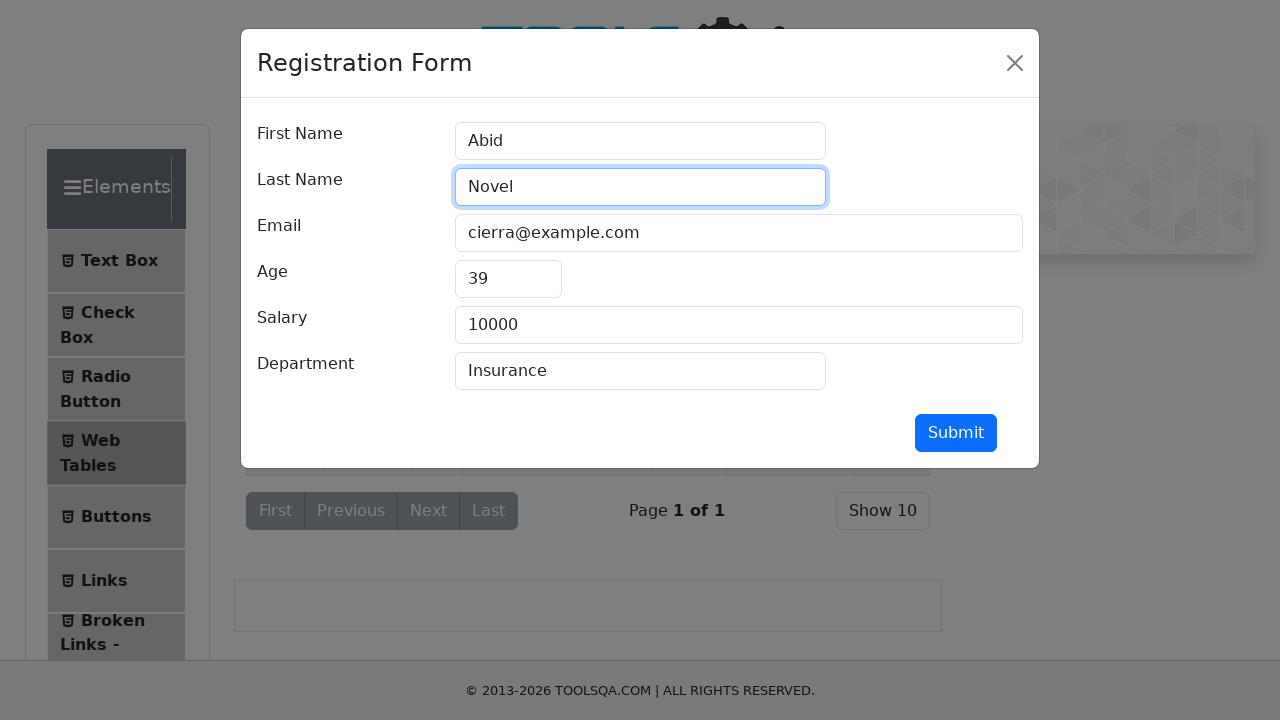

Cleared userEmail field on #userEmail
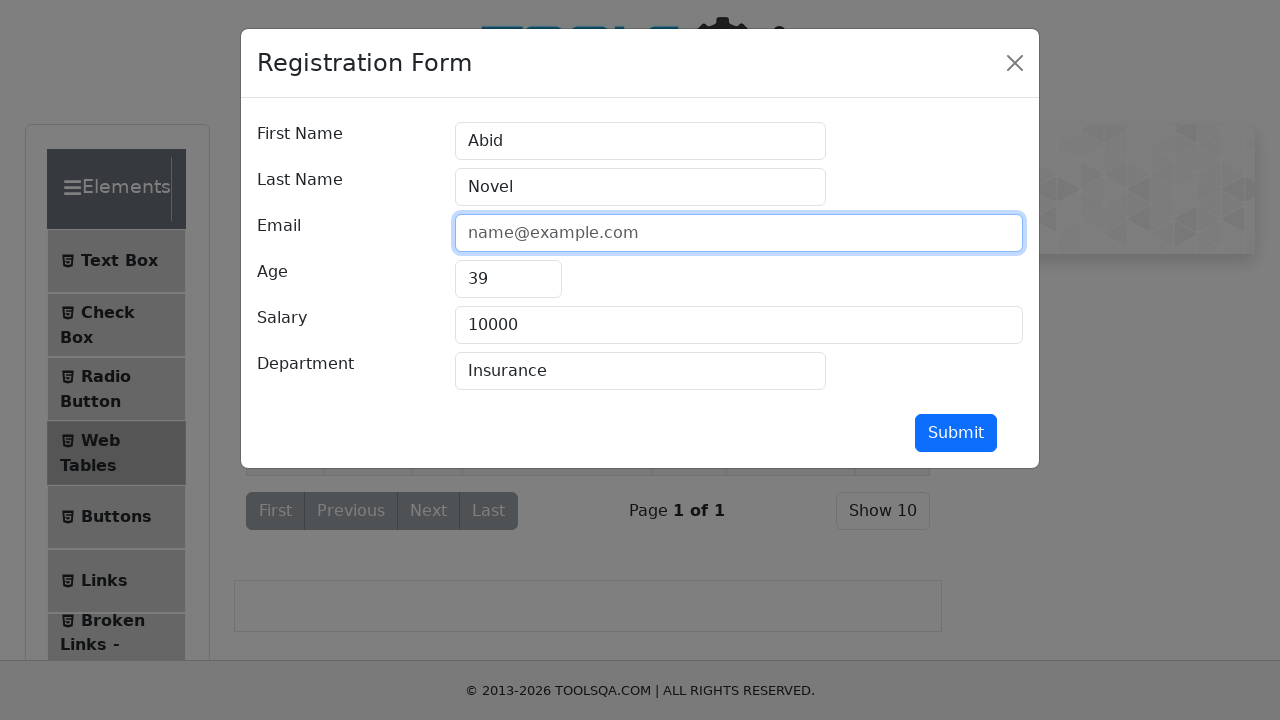

Filled userEmail field with 'abid@test.com' on #userEmail
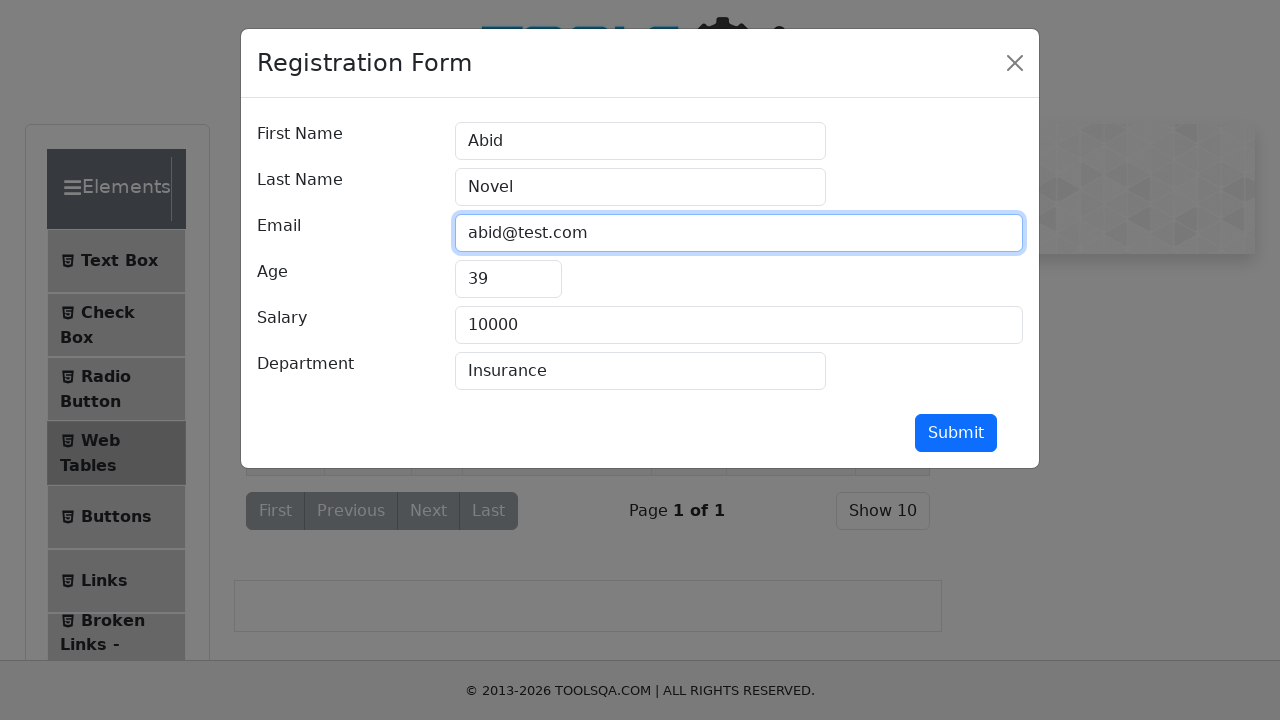

Cleared age field on #age
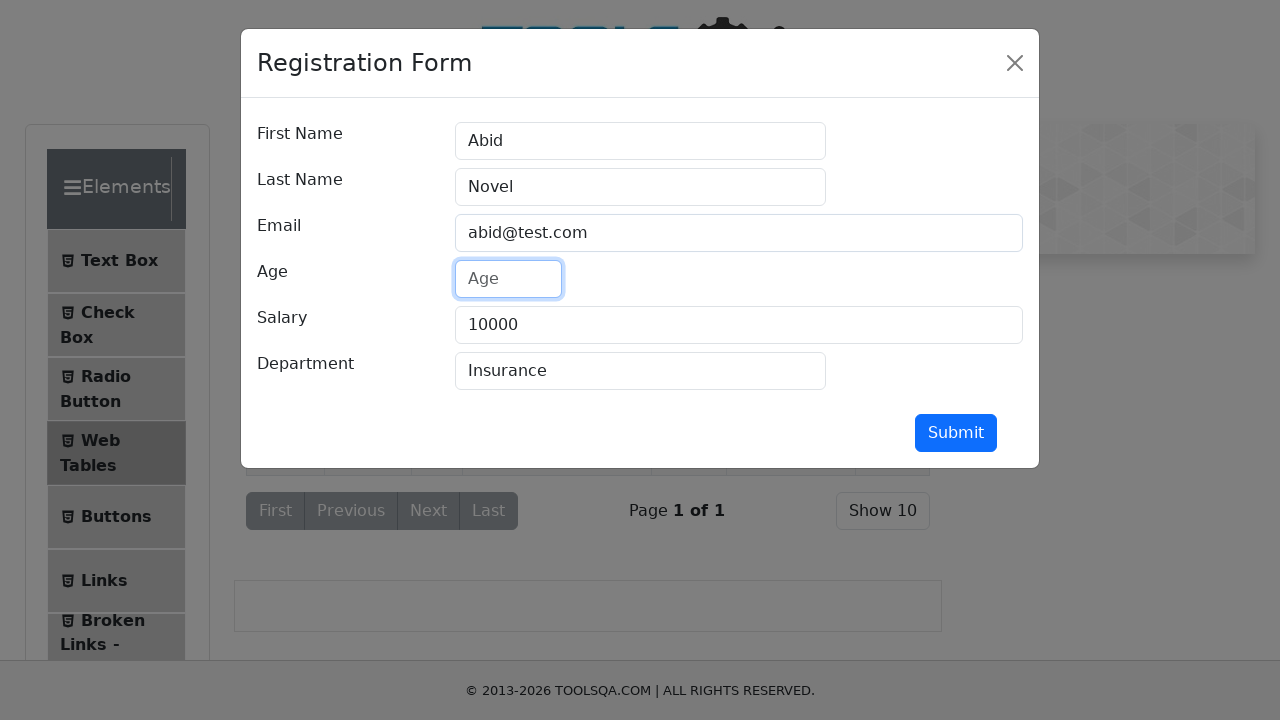

Filled age field with '26' on #age
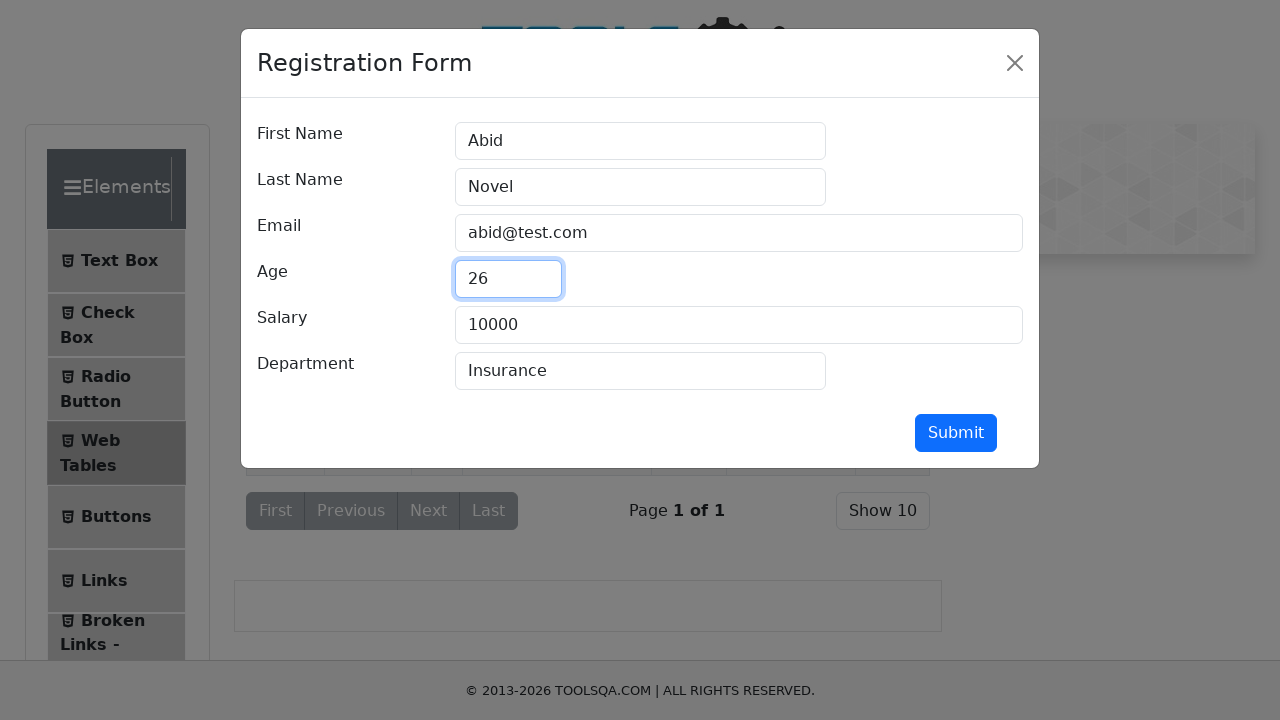

Cleared salary field on #salary
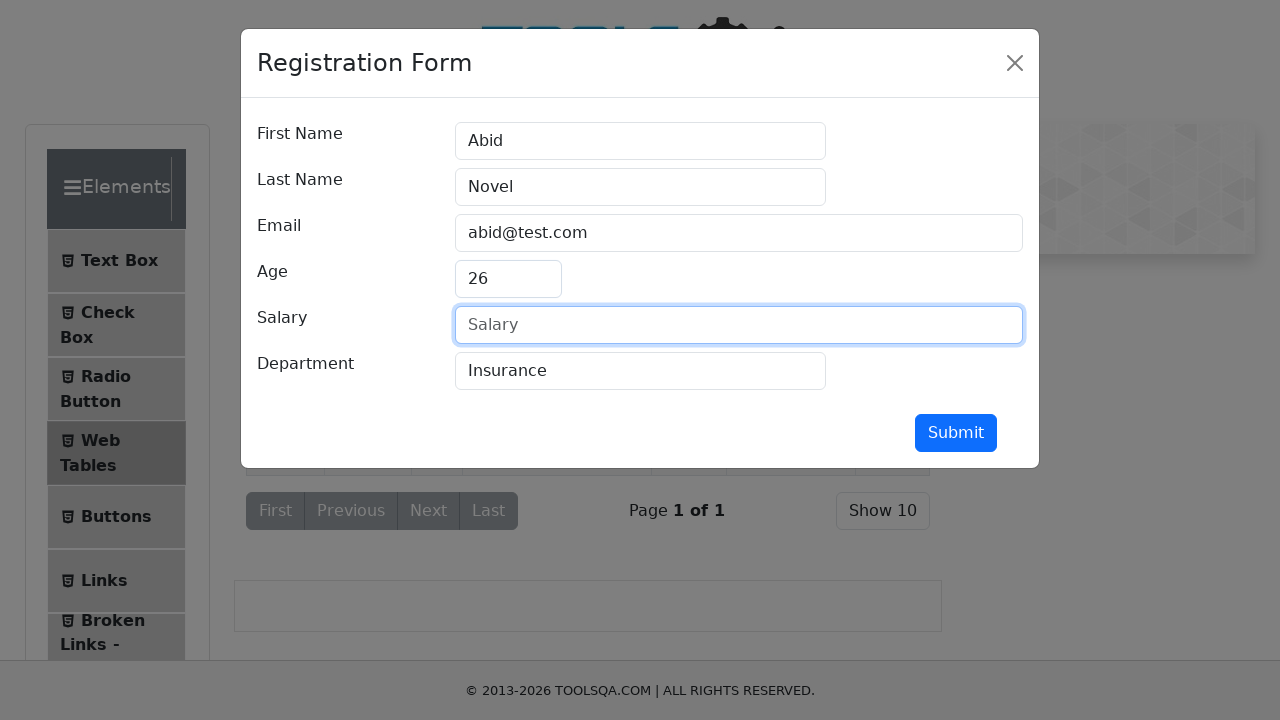

Filled salary field with '20000' on #salary
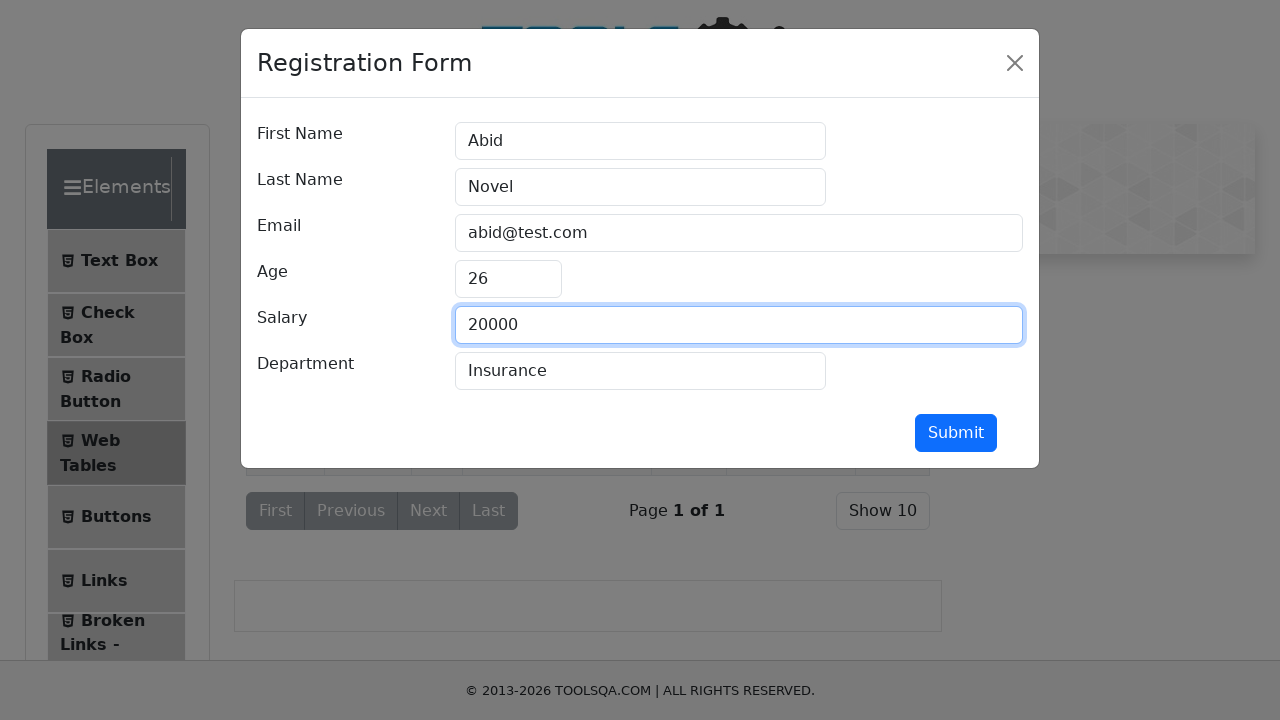

Cleared department field on #department
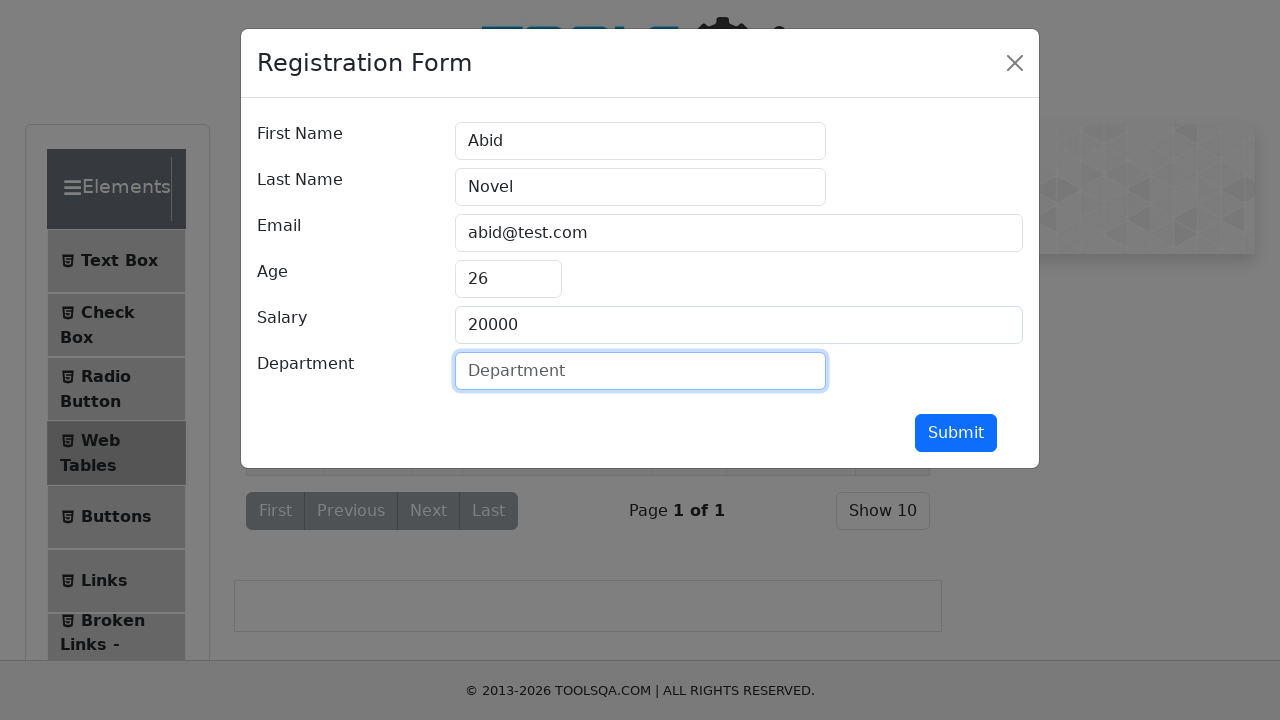

Filled department field with 'SQA' on #department
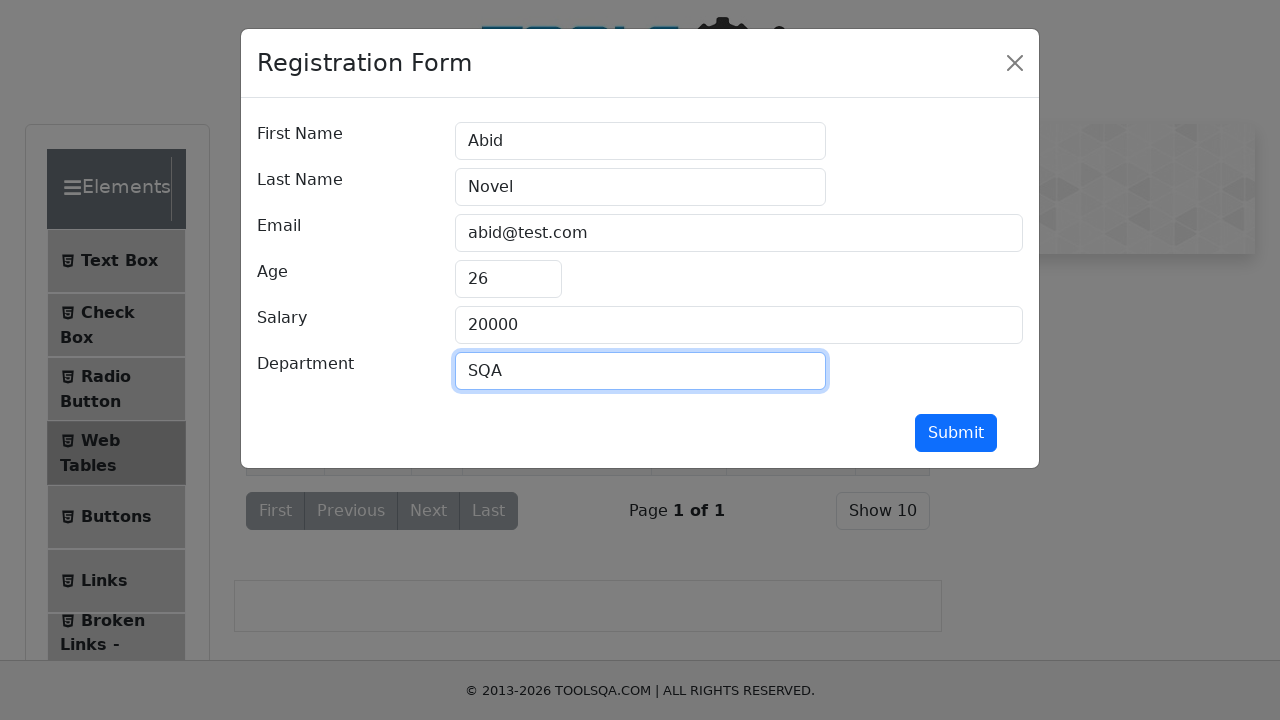

Clicked submit button to save row edits at (956, 433) on #submit
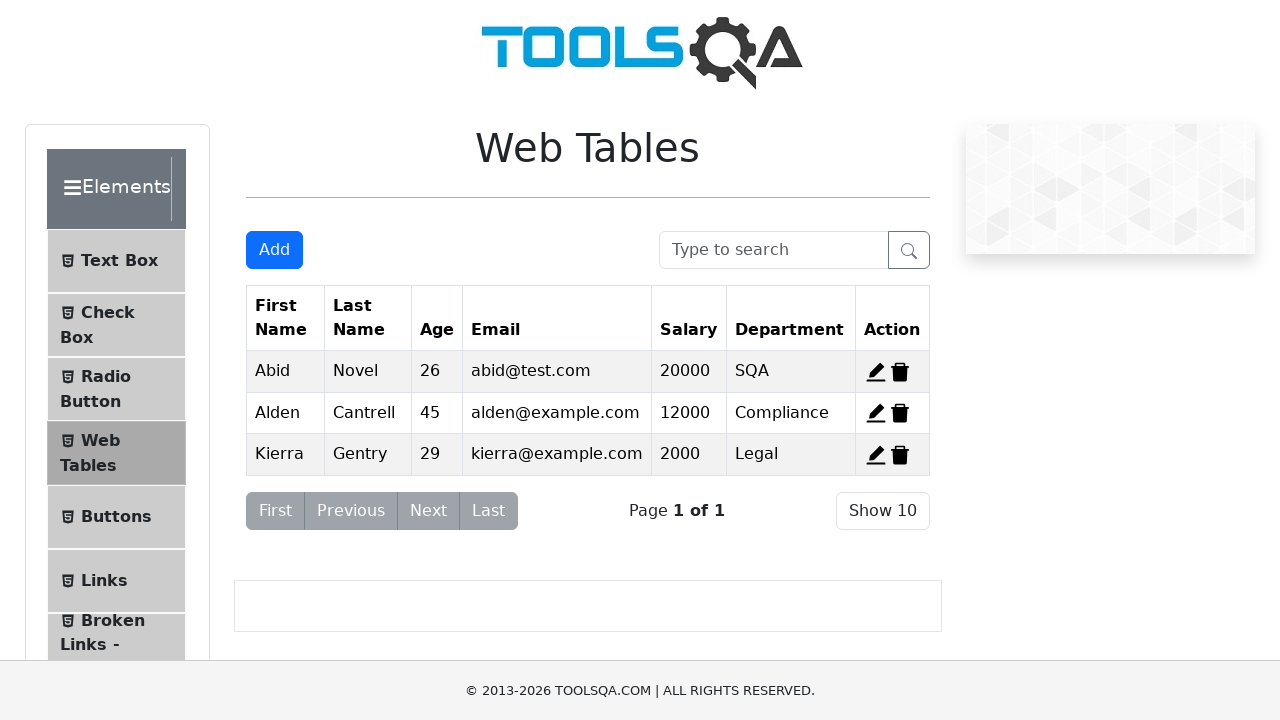

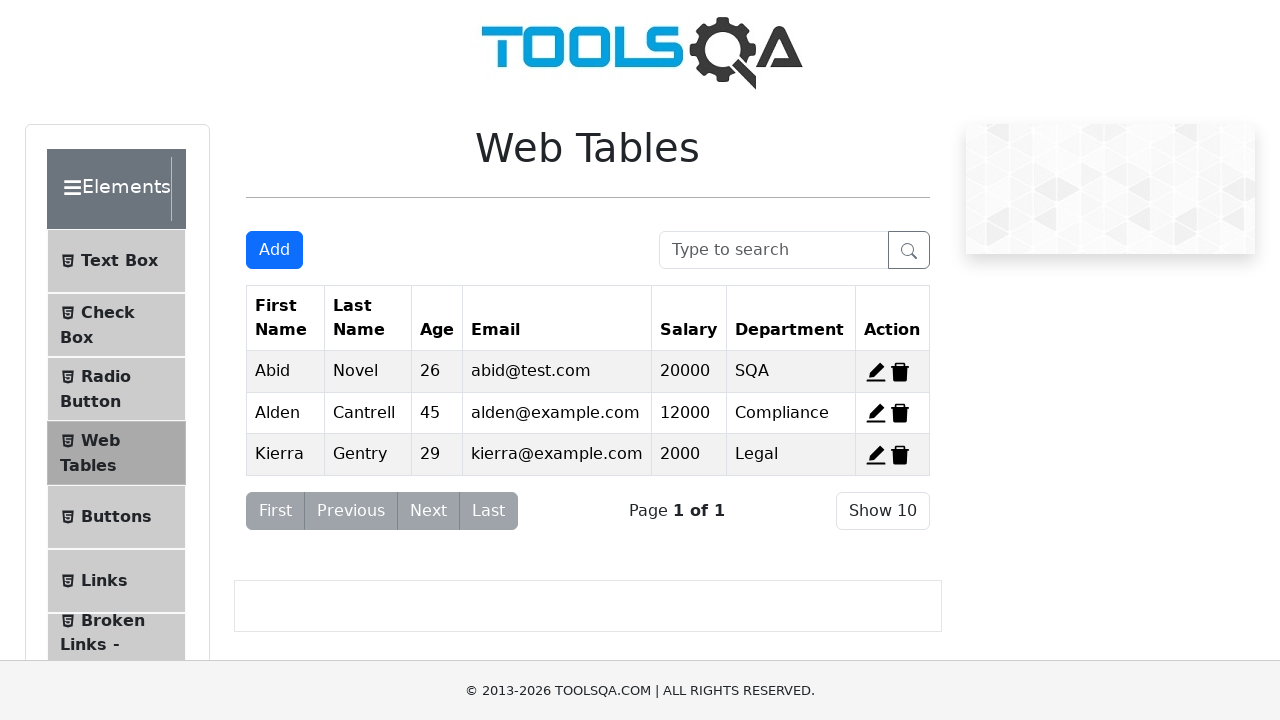